Tests registration form validation when password and confirm password don't match

Starting URL: https://alada.vn/tai-khoan/dang-ky.html

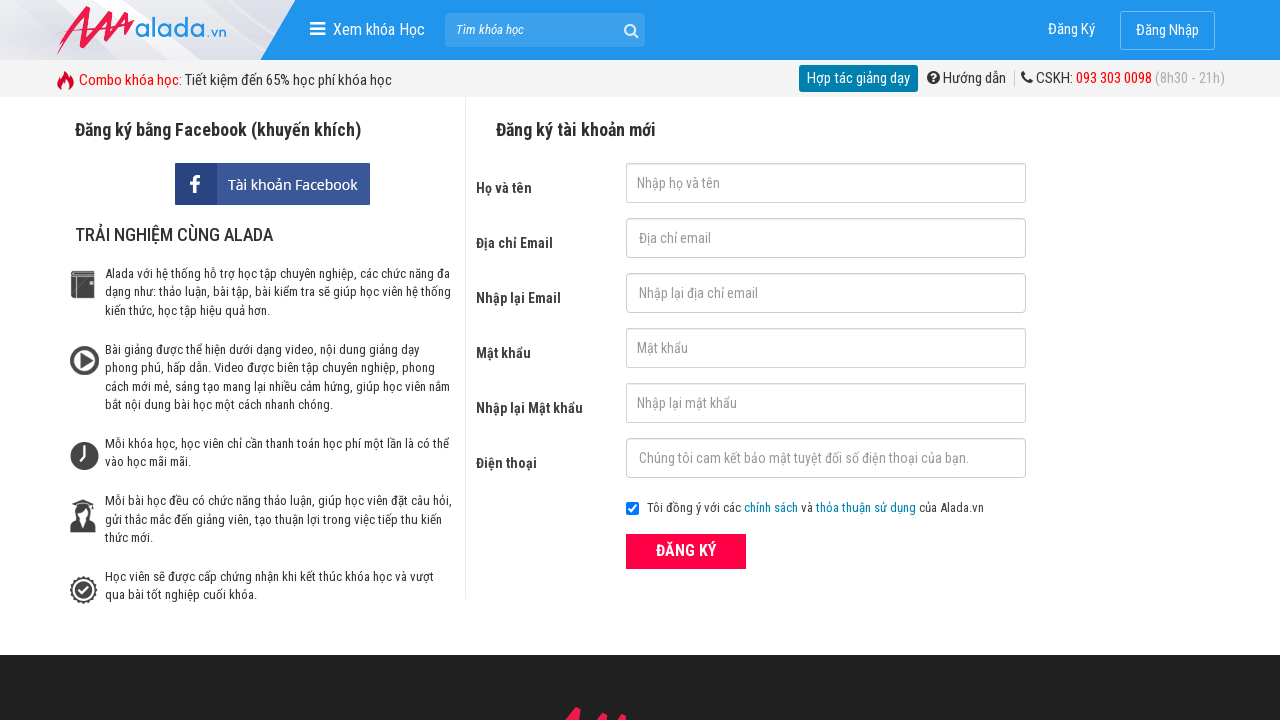

Filled firstname field with 'Toan Nguyen' on #txtFirstname
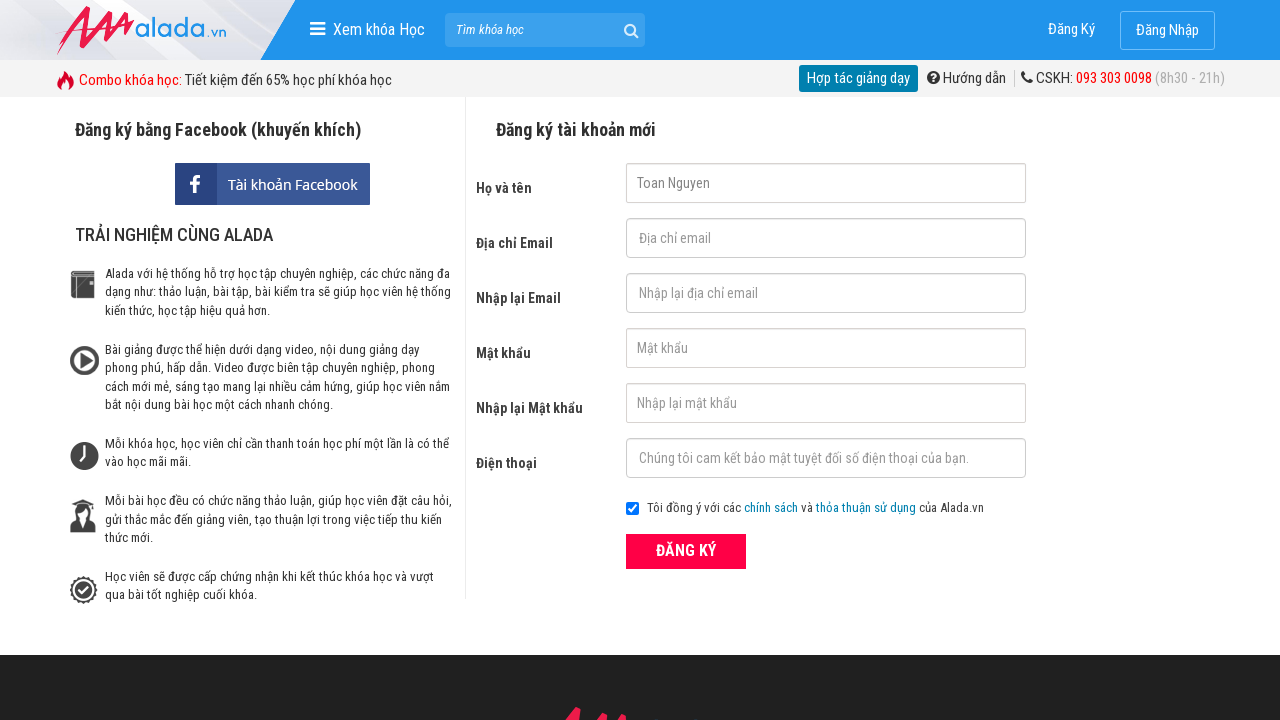

Filled email field with 'Toan@yahoo.com' on #txtEmail
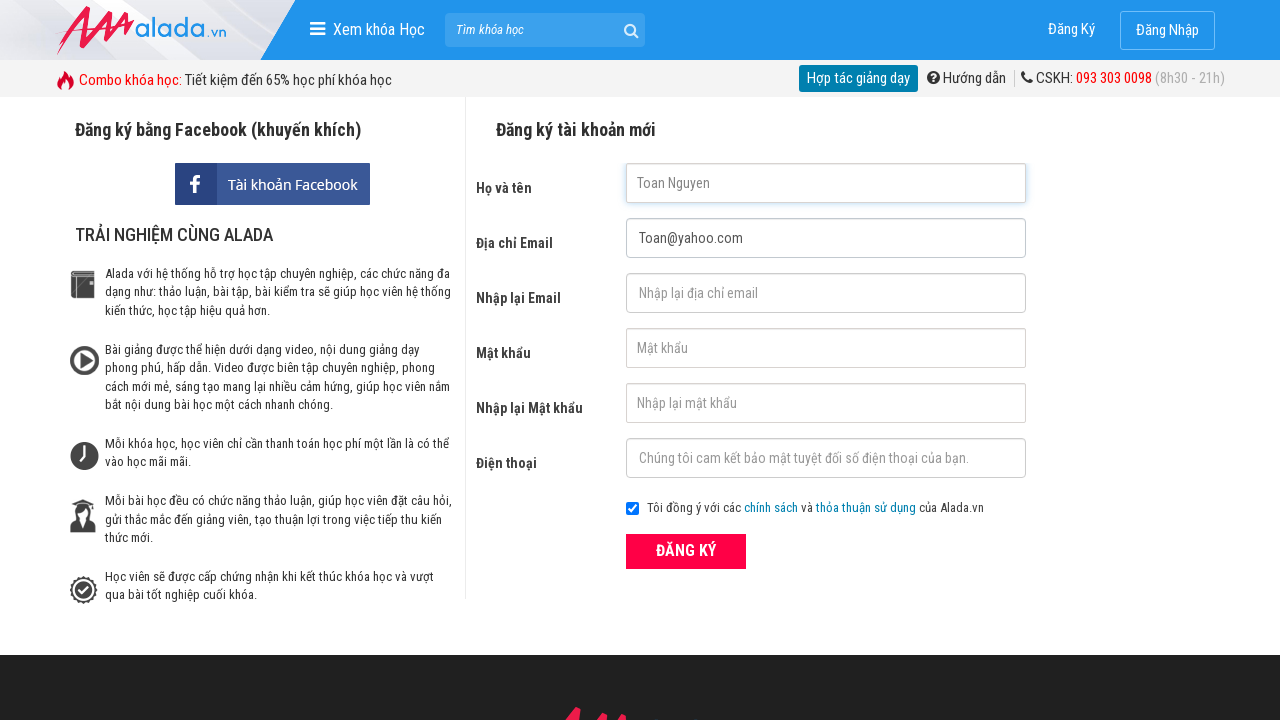

Filled confirm email field with 'Toan@yahoo.com' on #txtCEmail
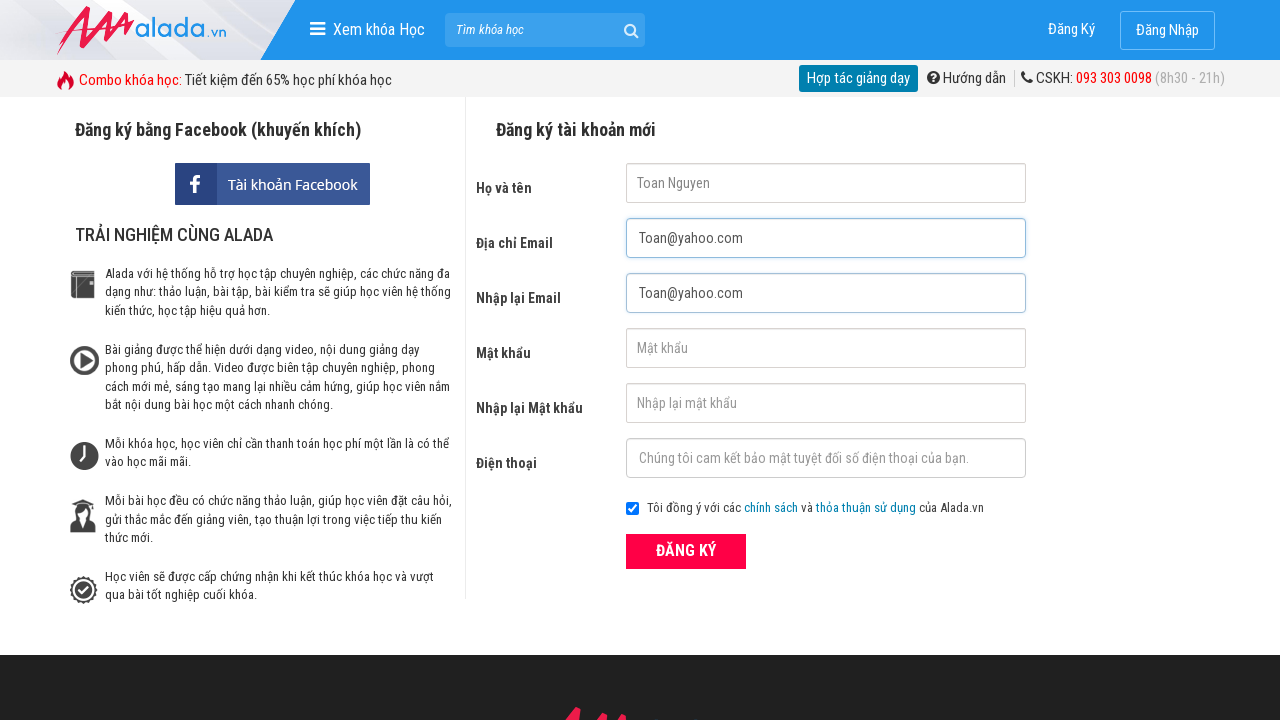

Filled password field with 'Toan11' on input#txtPassword
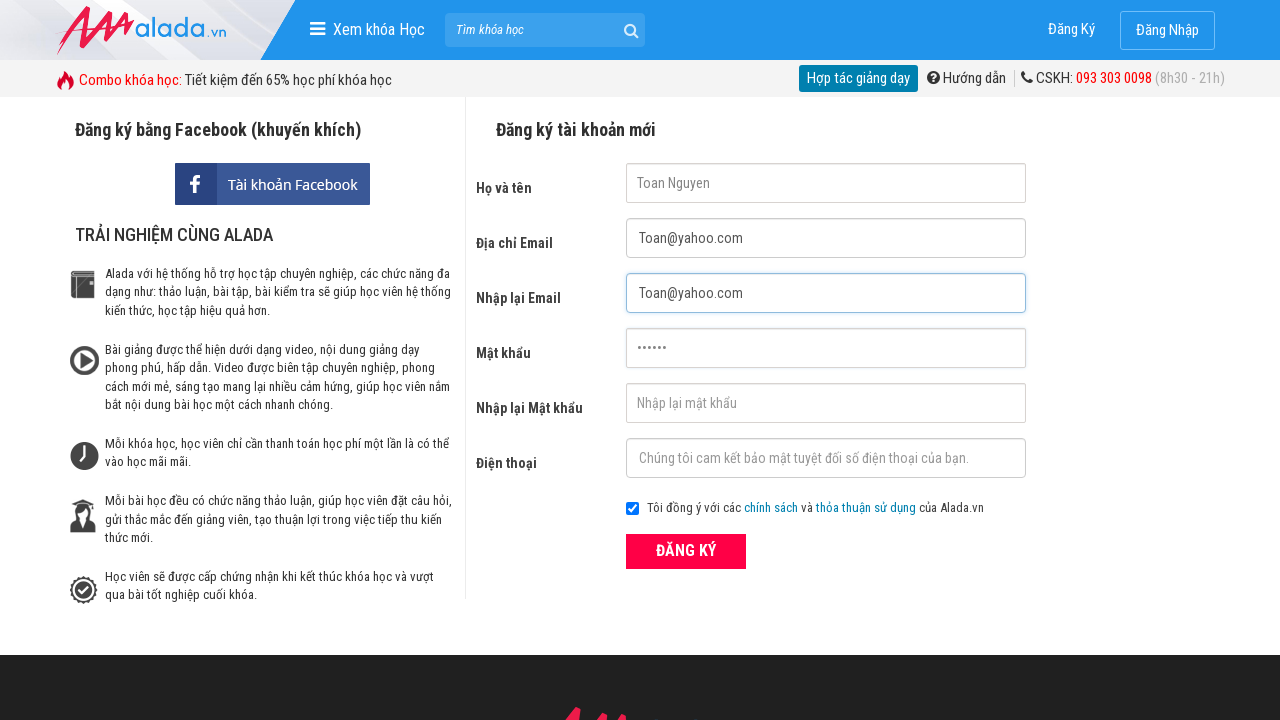

Filled confirm password field with 'Toan12' (mismatched password) on input#txtCPassword
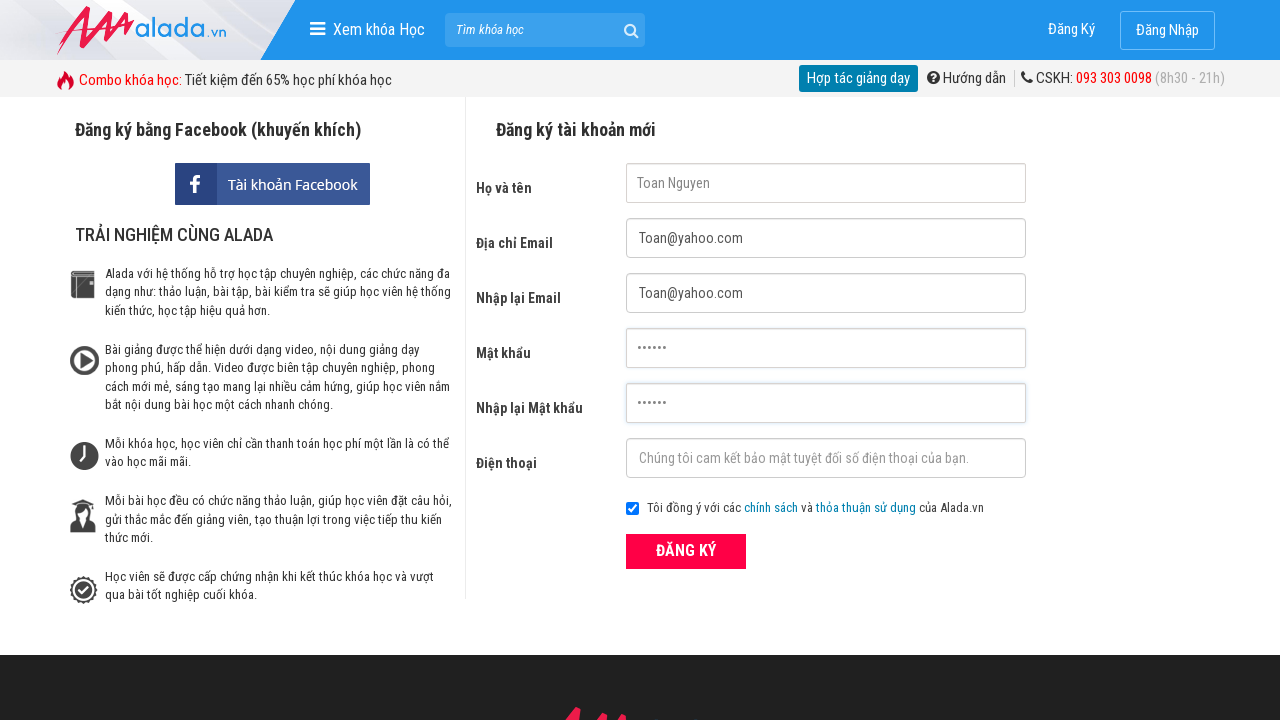

Filled phone field with '0901234567' on #txtPhone
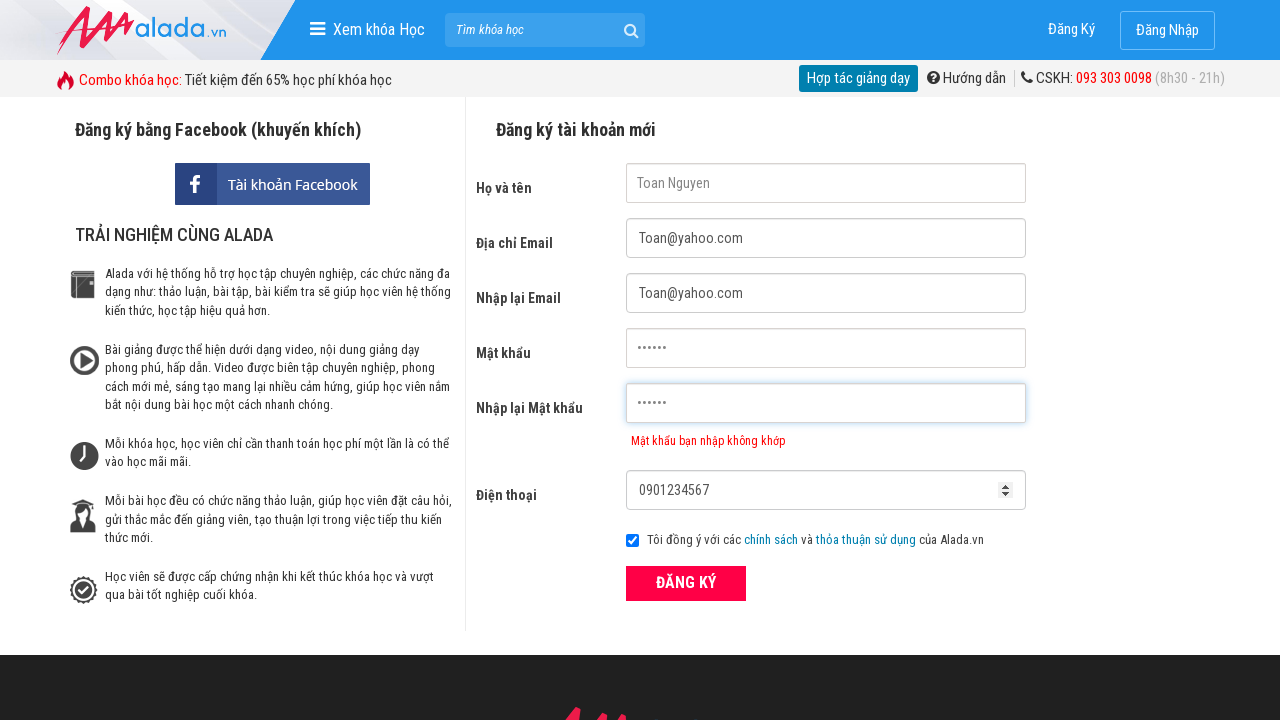

Clicked submit button to register at (686, 583) on button[type='submit']
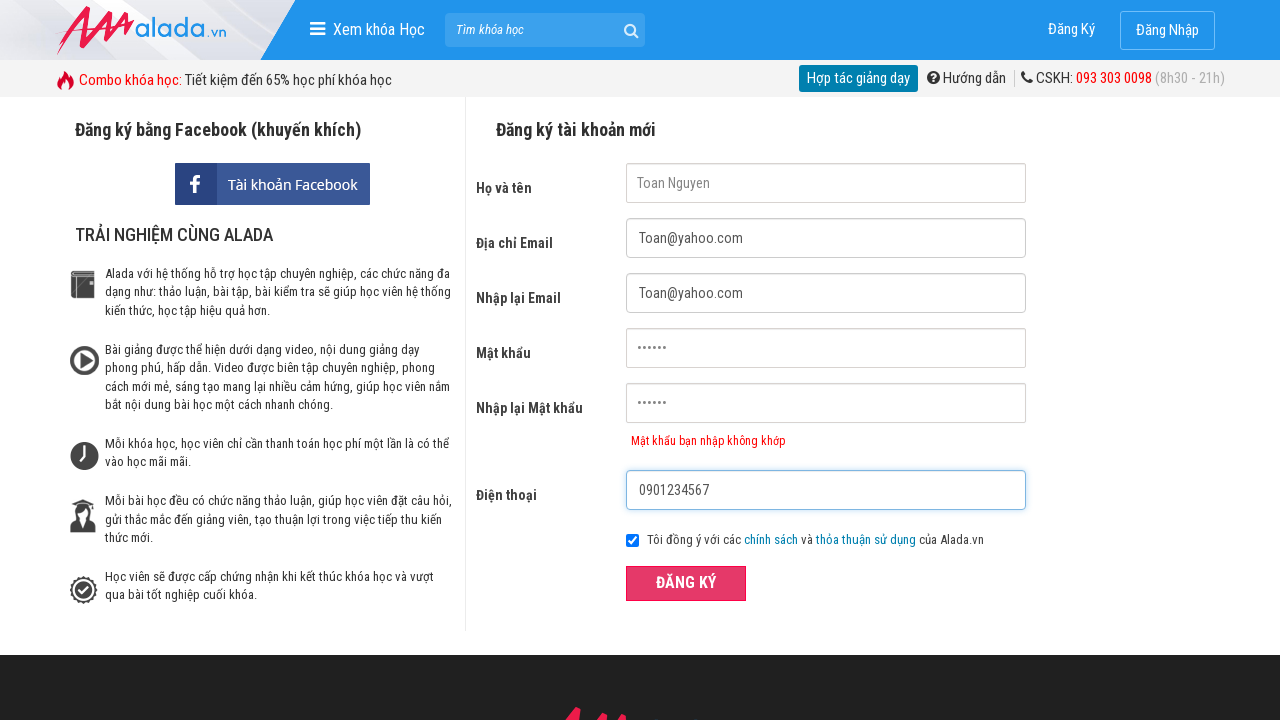

Password mismatch error message appeared
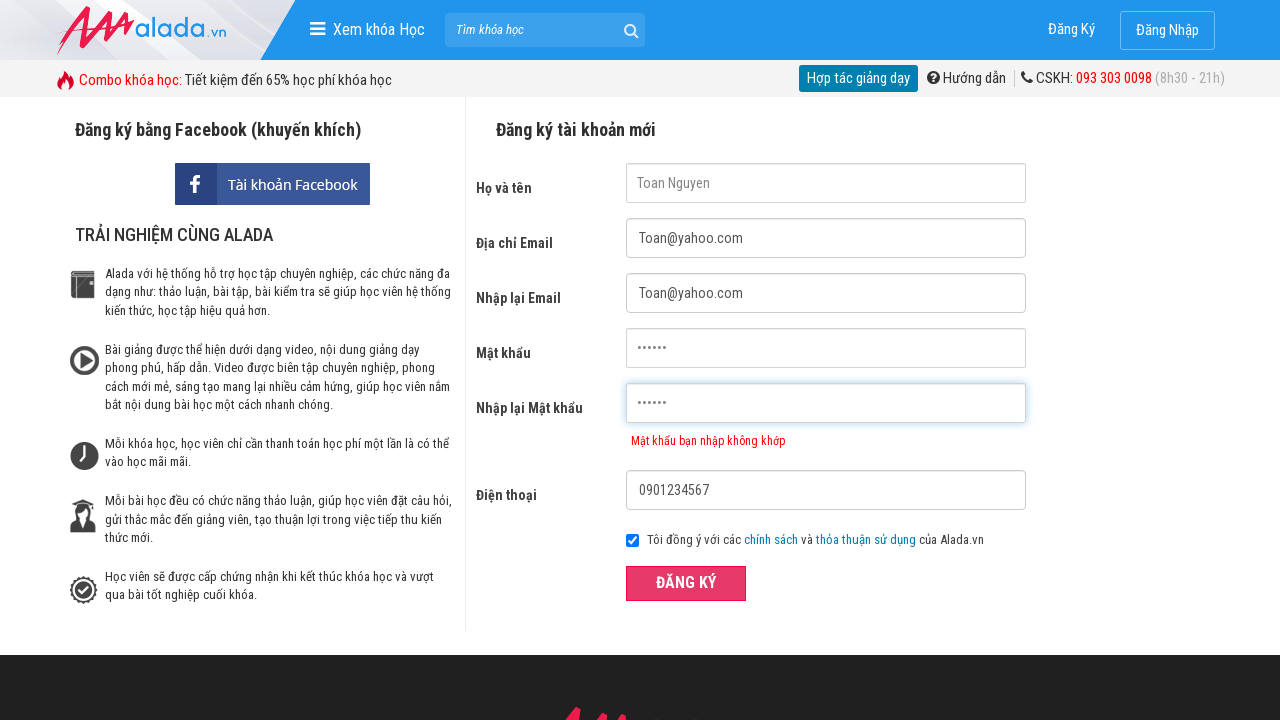

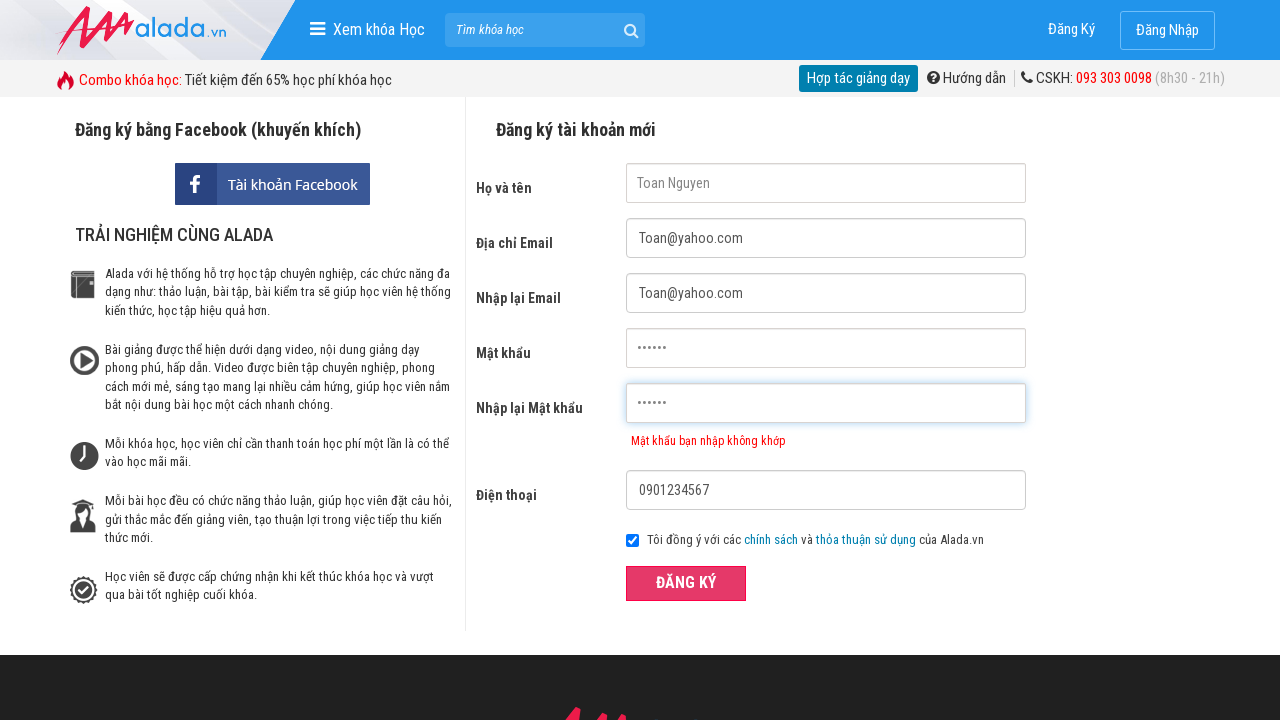